Navigates to Mynavi job search results page with a specific keyword search and verifies that job listing elements are displayed on the page.

Starting URL: https://tenshoku.mynavi.jp/list/kw%E5%AF%8C%E5%A3%AB%E9%80%9A/?jobsearchType=14&searchType=18

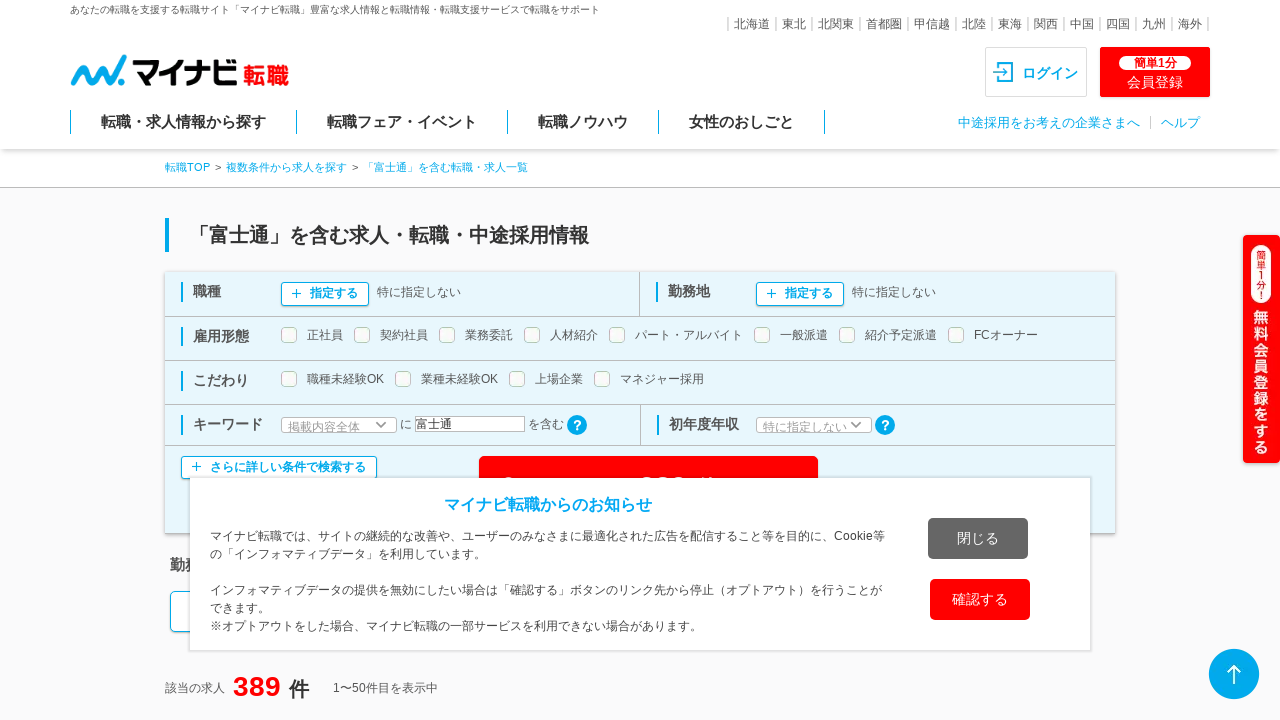

Navigated to Mynavi job search results page with keyword search
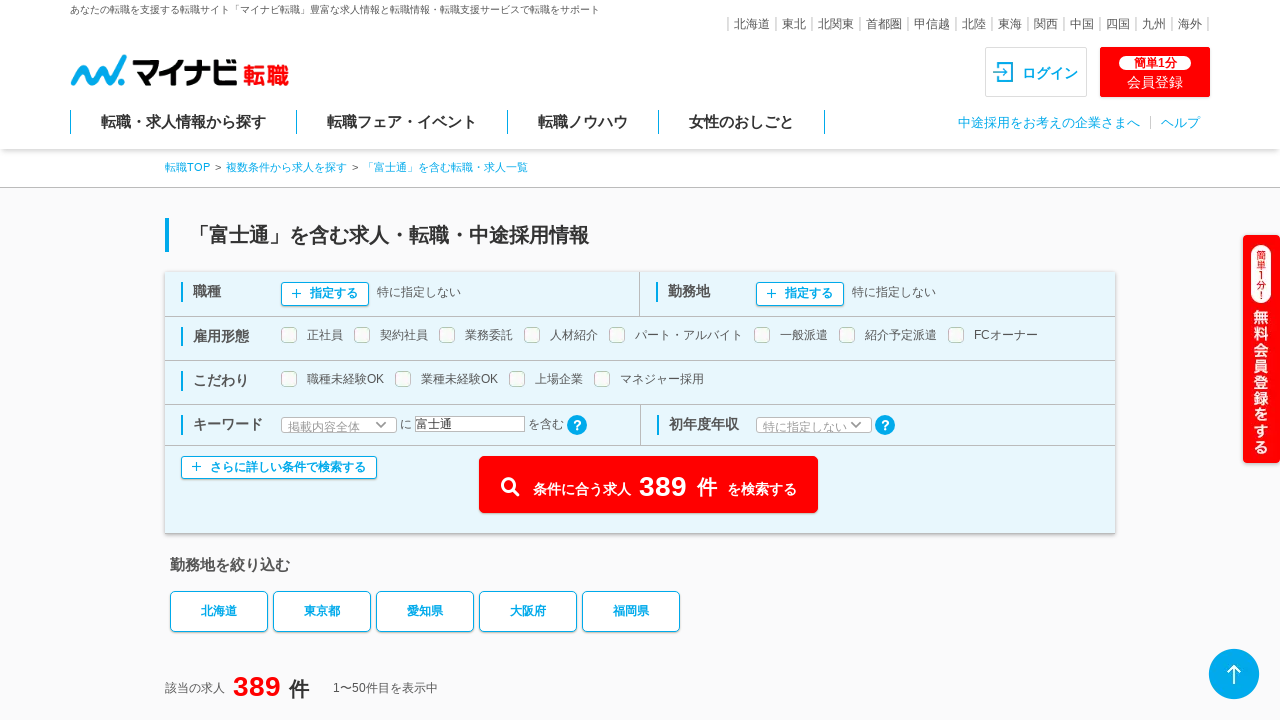

Job listing name elements loaded
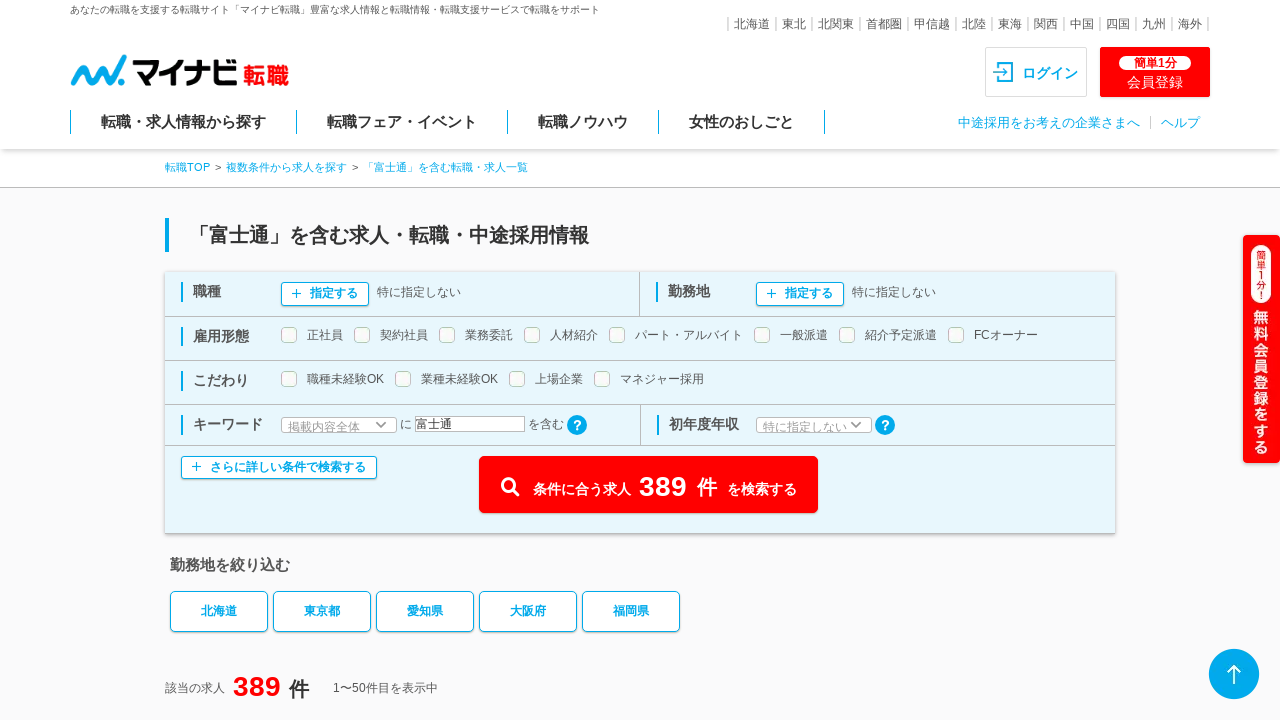

Job listing copy/description elements loaded
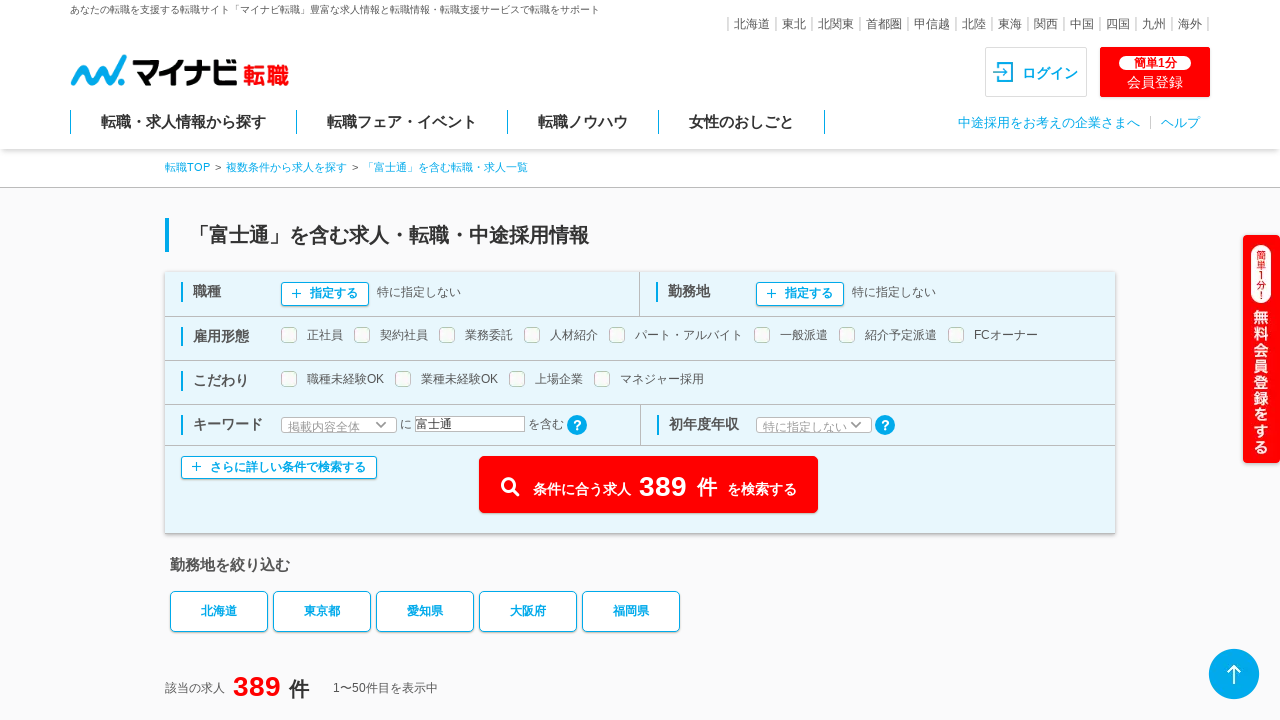

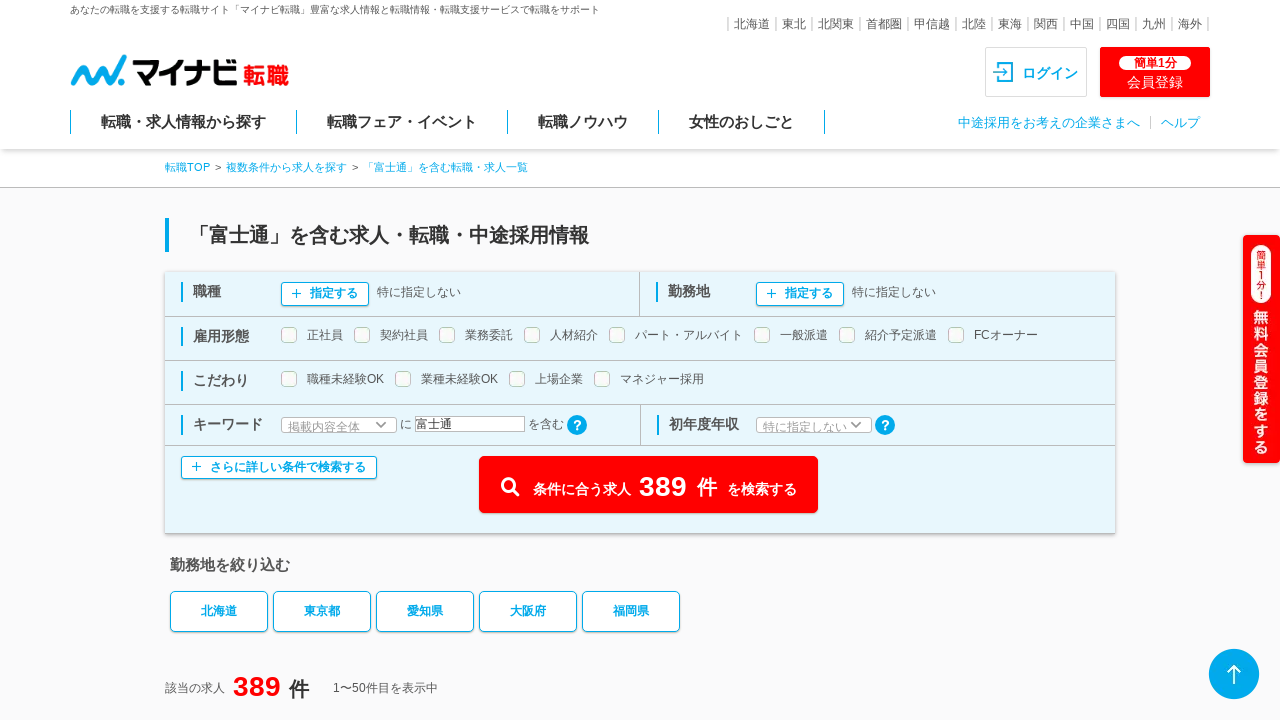